Solves a math problem by extracting a value from an element attribute, calculating the result, and submitting the form with checkbox and radio button selections

Starting URL: http://suninjuly.github.io/get_attribute.html

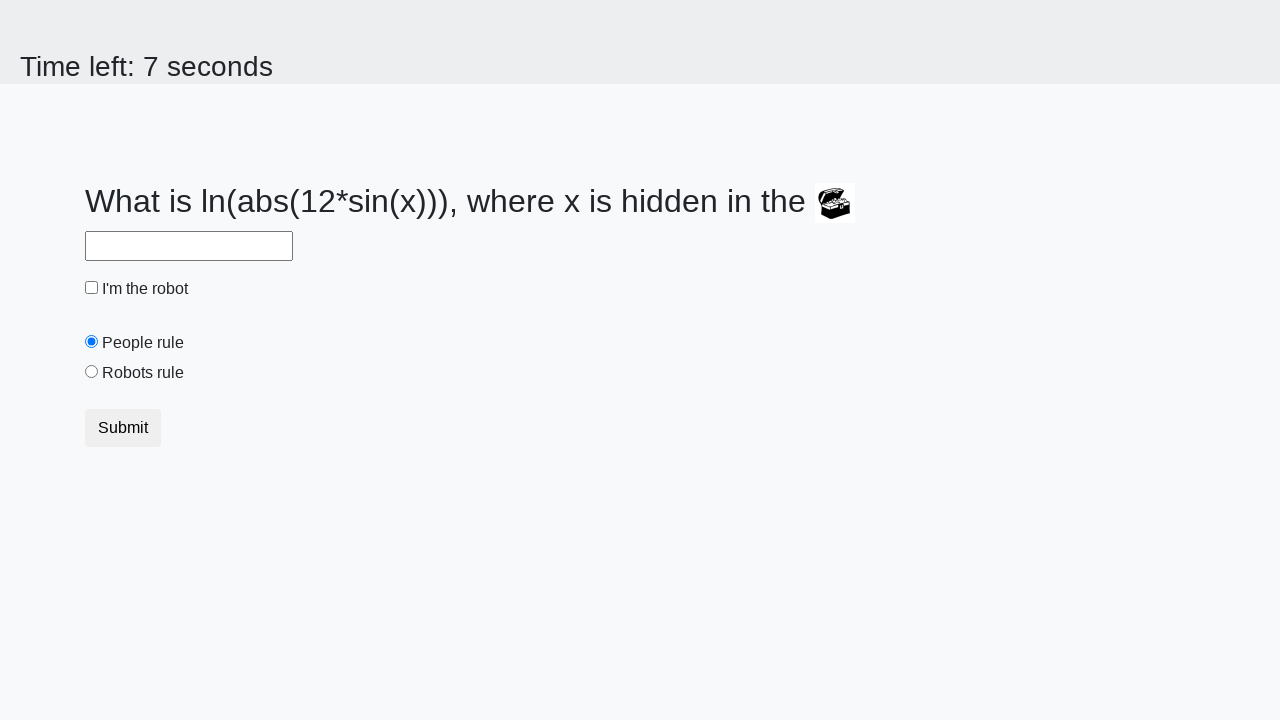

Located treasure element
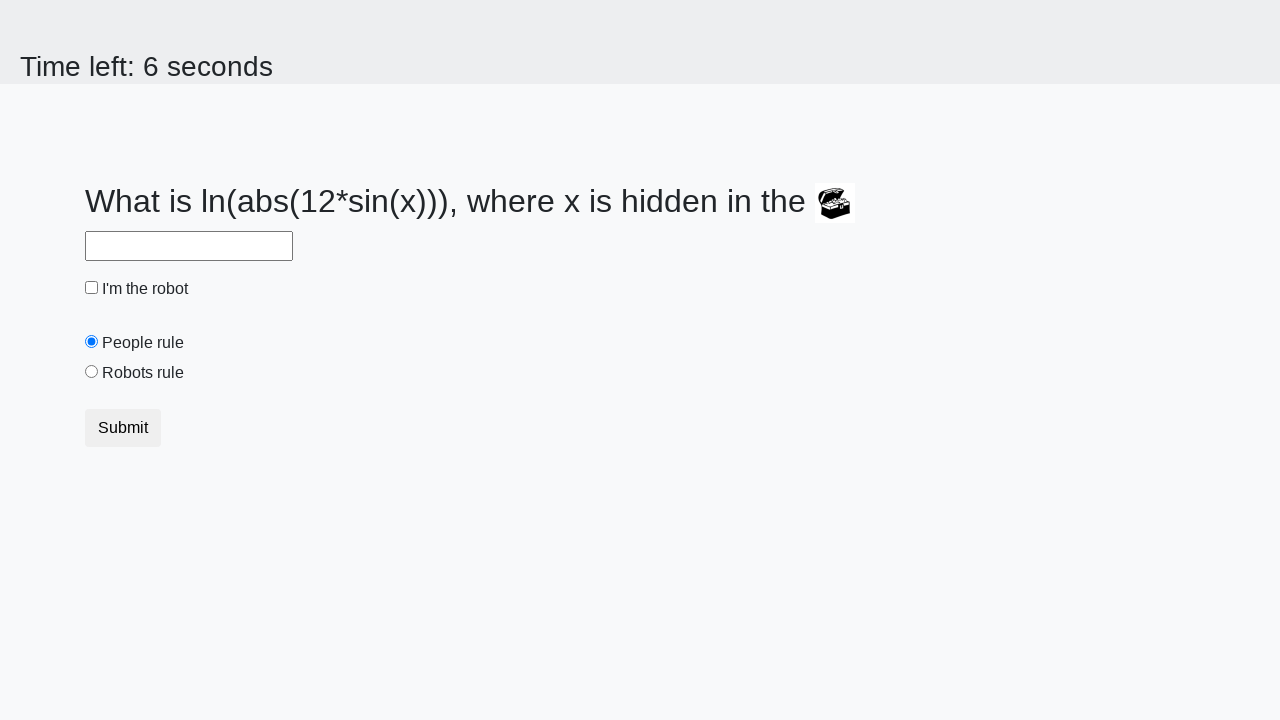

Extracted valuex attribute from treasure element
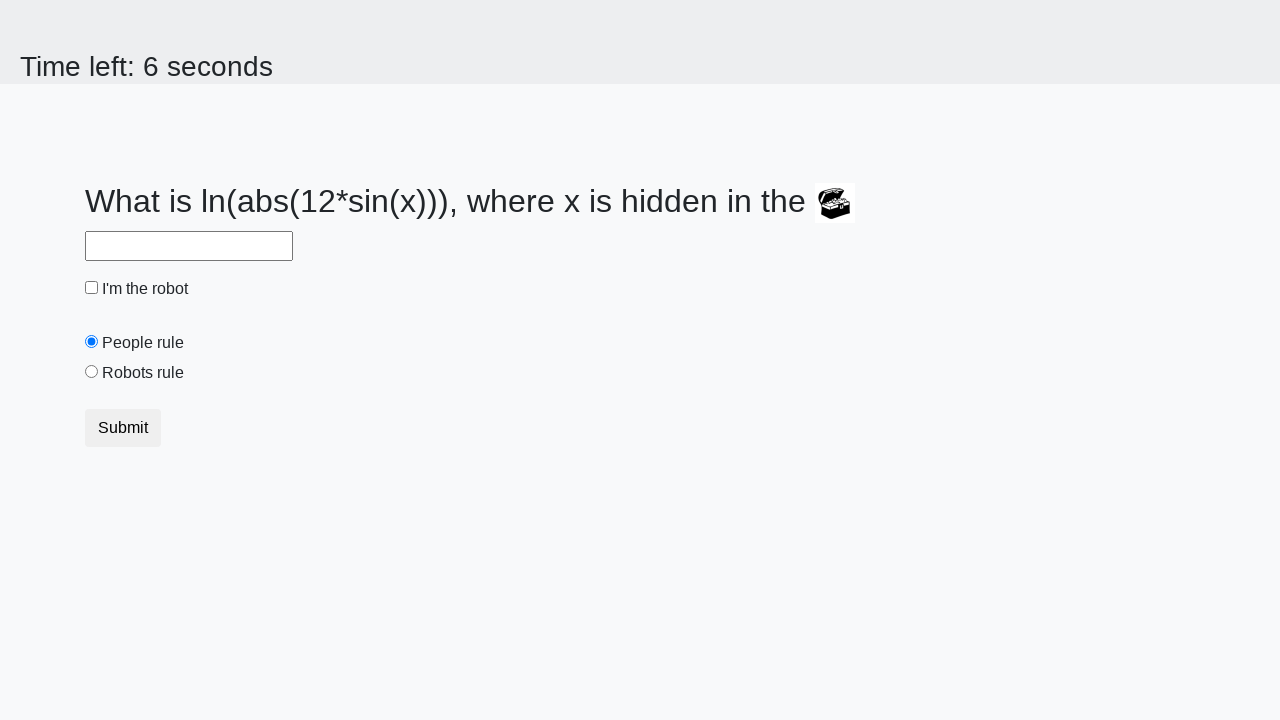

Calculated result using logarithm and sine functions
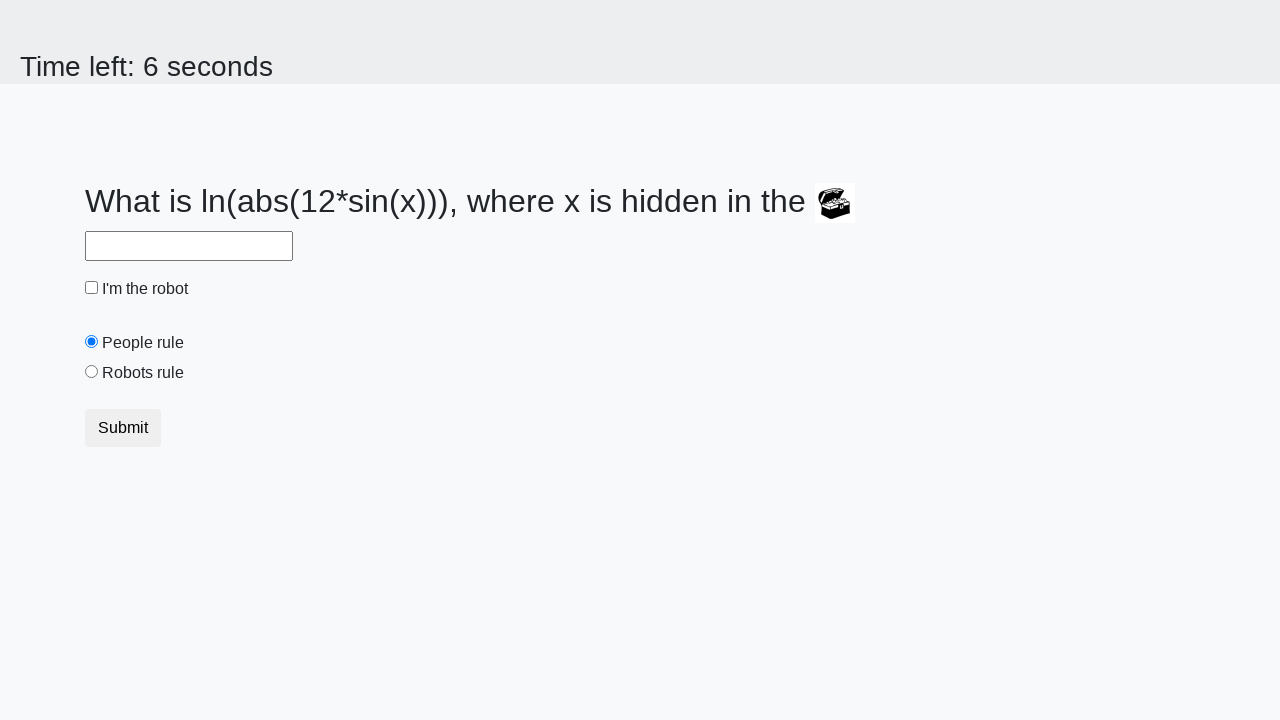

Filled answer field with calculated value on #answer
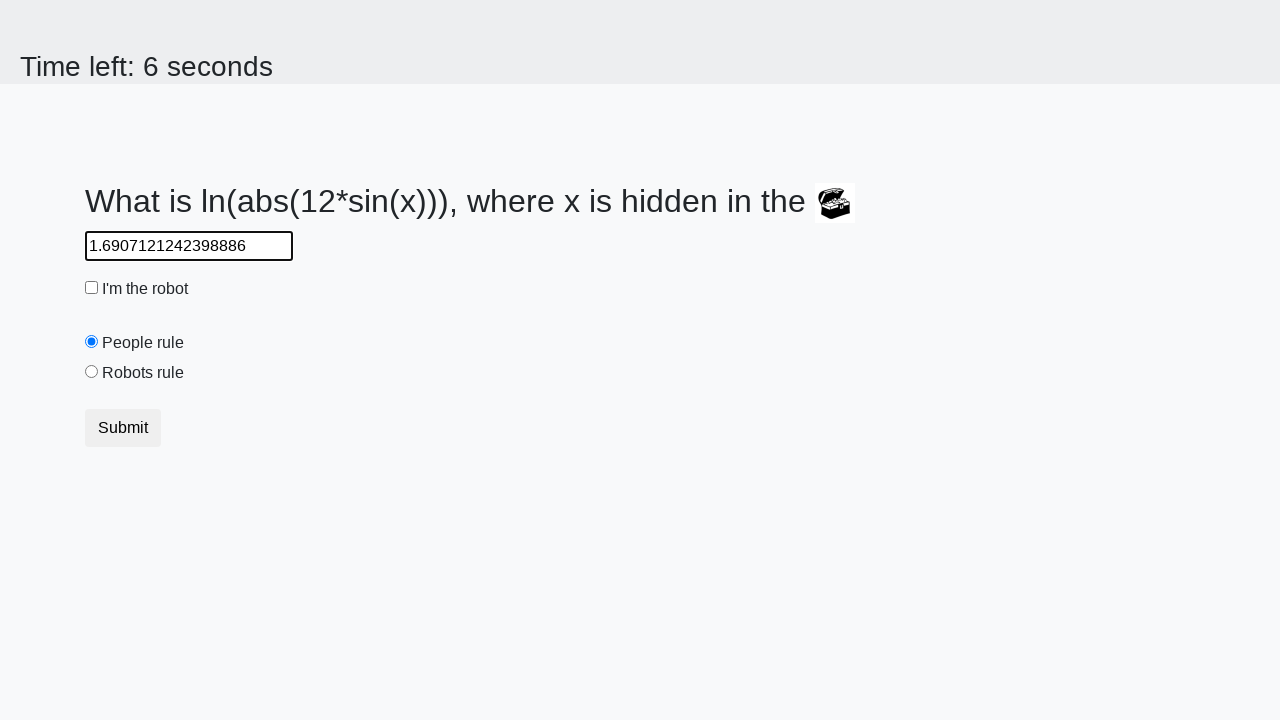

Clicked robot checkbox at (92, 288) on #robotCheckbox
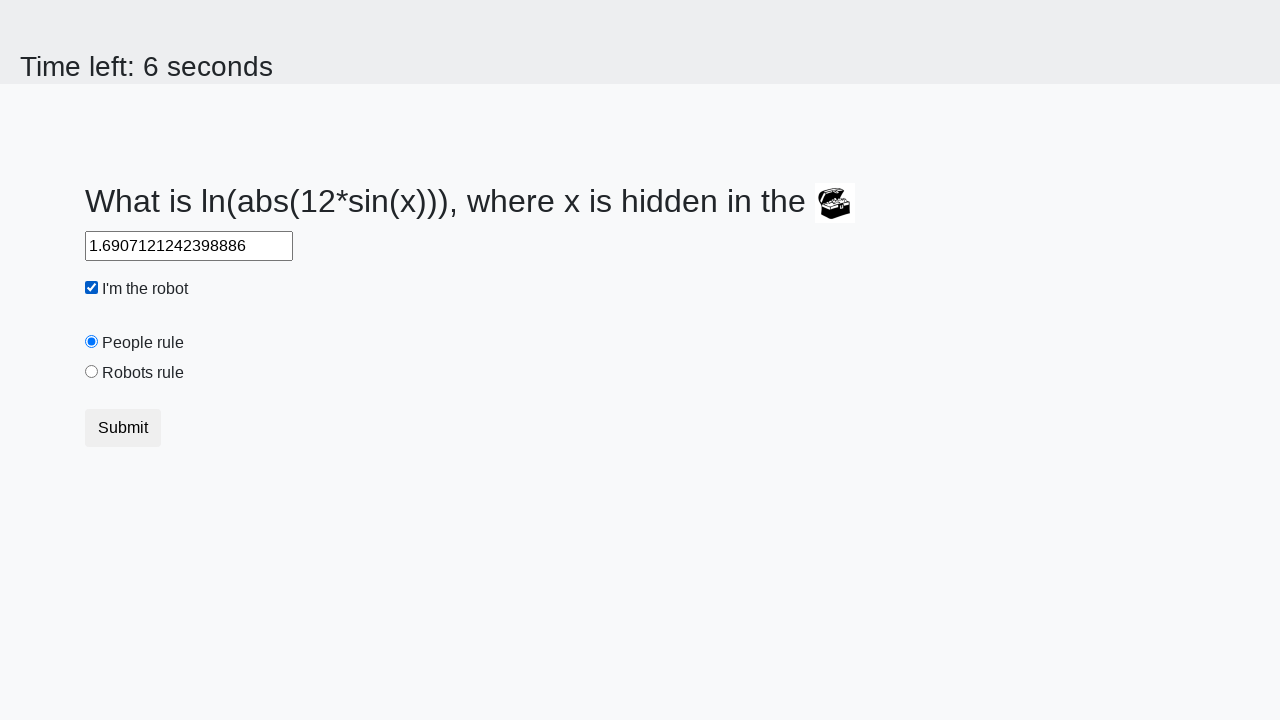

Clicked robots rule radio button at (92, 372) on #robotsRule
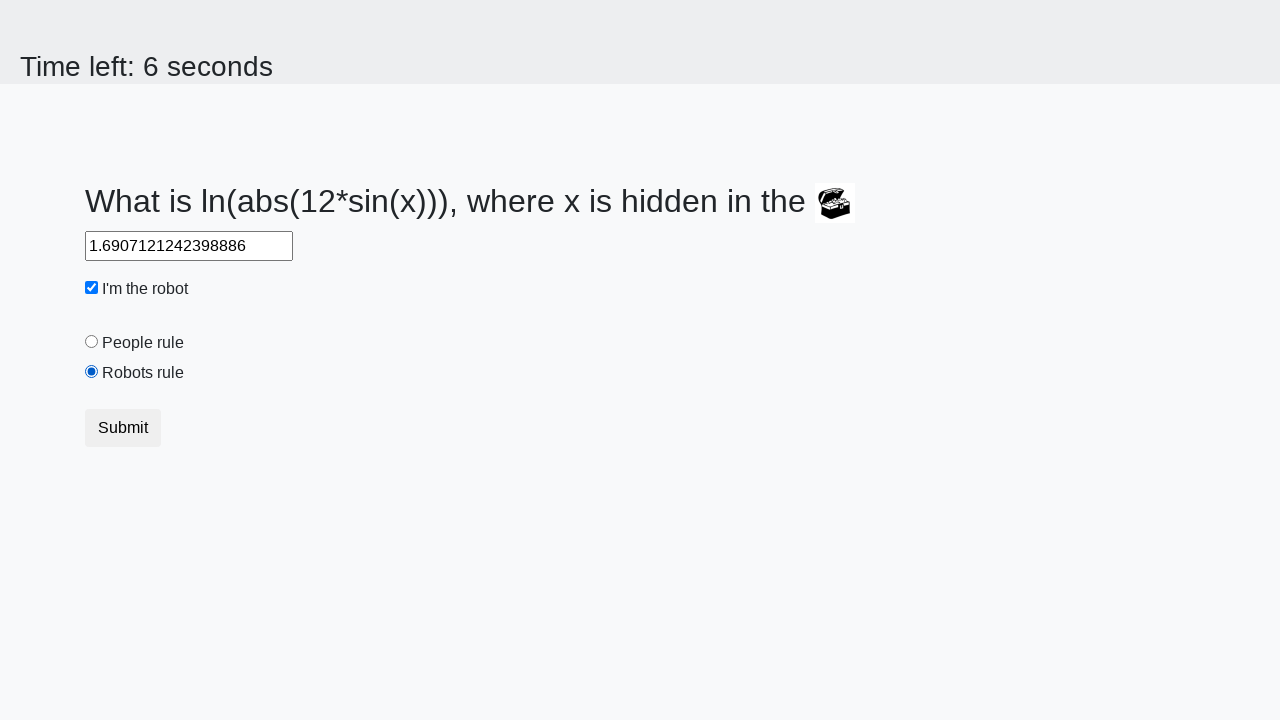

Submitted form by clicking submit button at (123, 428) on .btn.btn-default
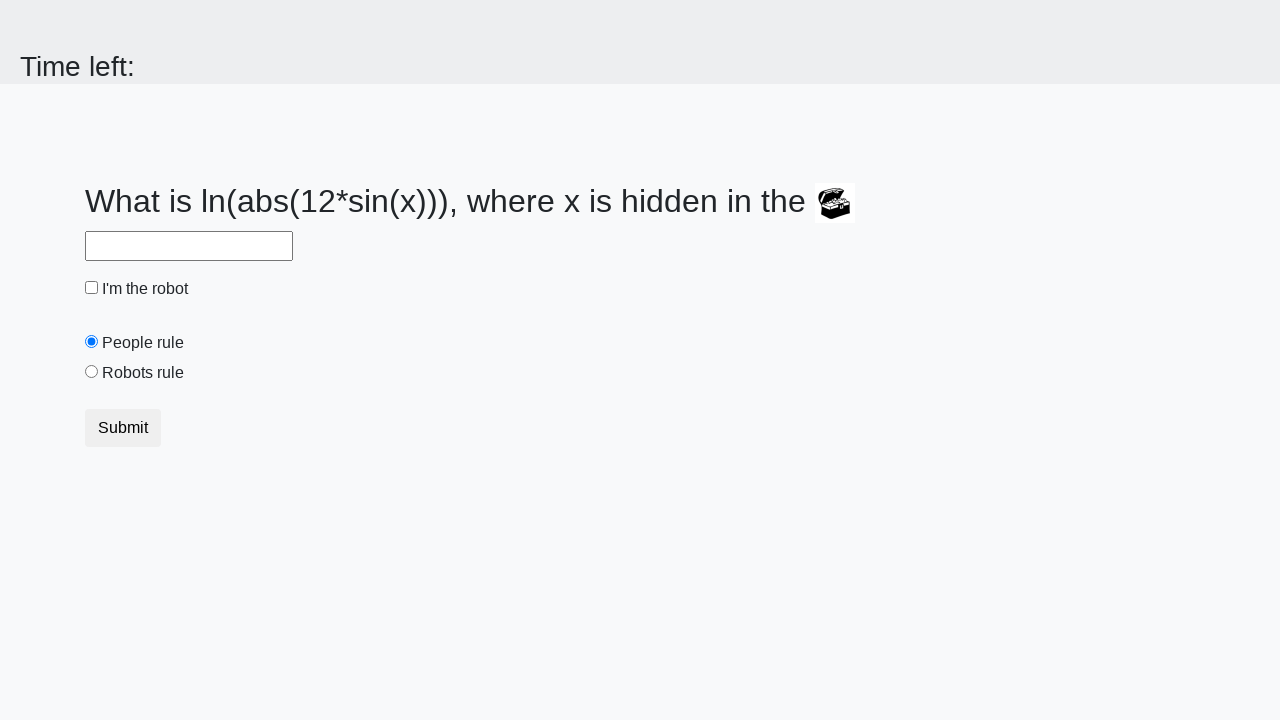

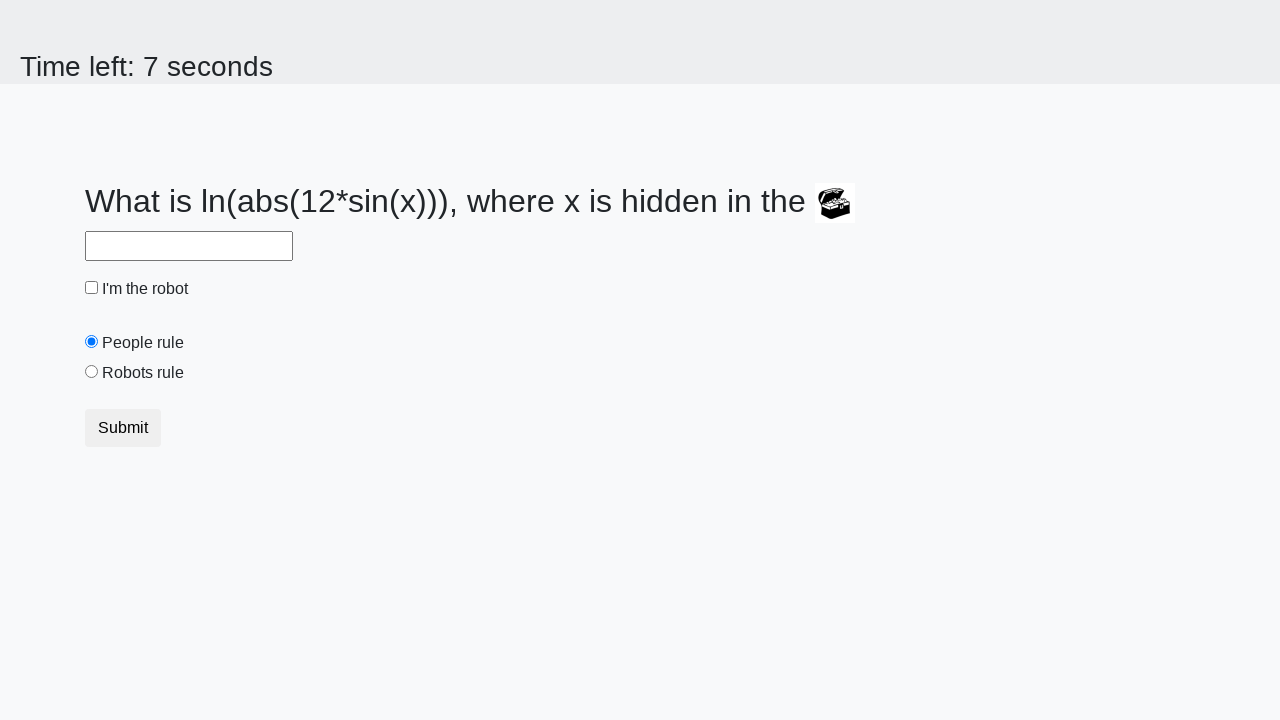